Tests QR code generation by entering text into the input field and capturing the generated QR code

Starting URL: https://qrgenerator.technologychannel.org/

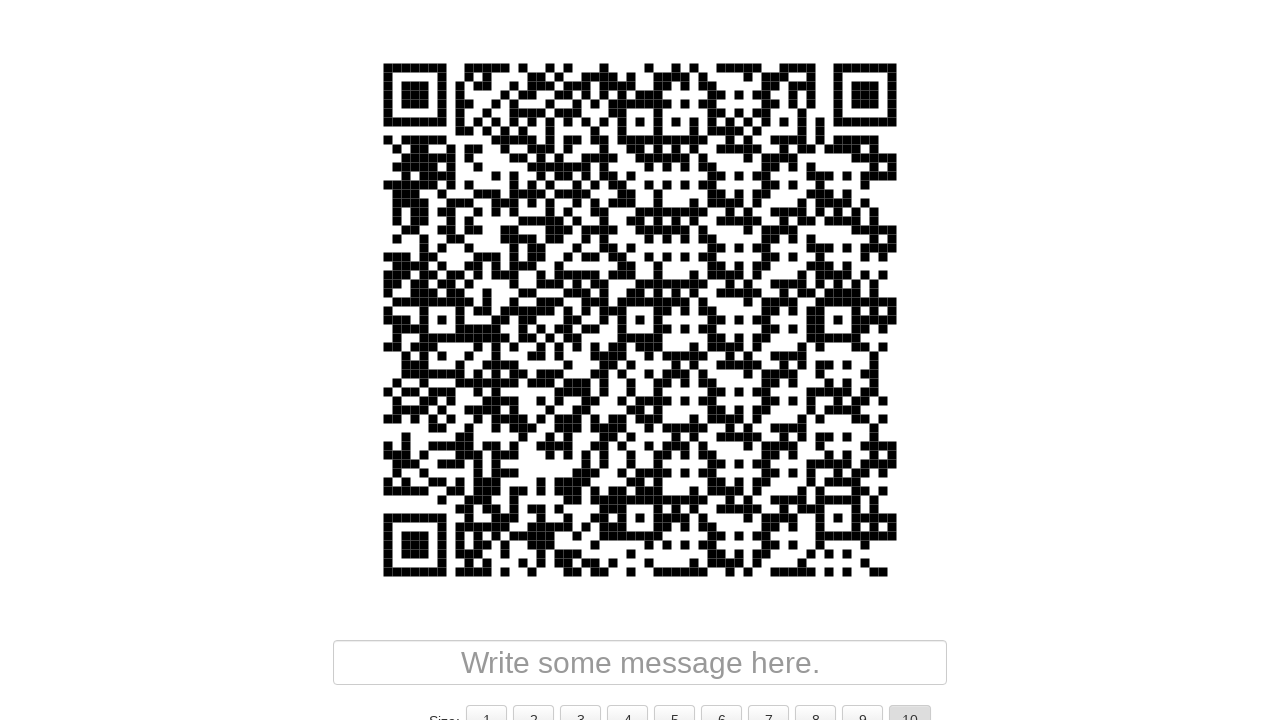

Entered 'Learning Selenium' into QR code input field on #input
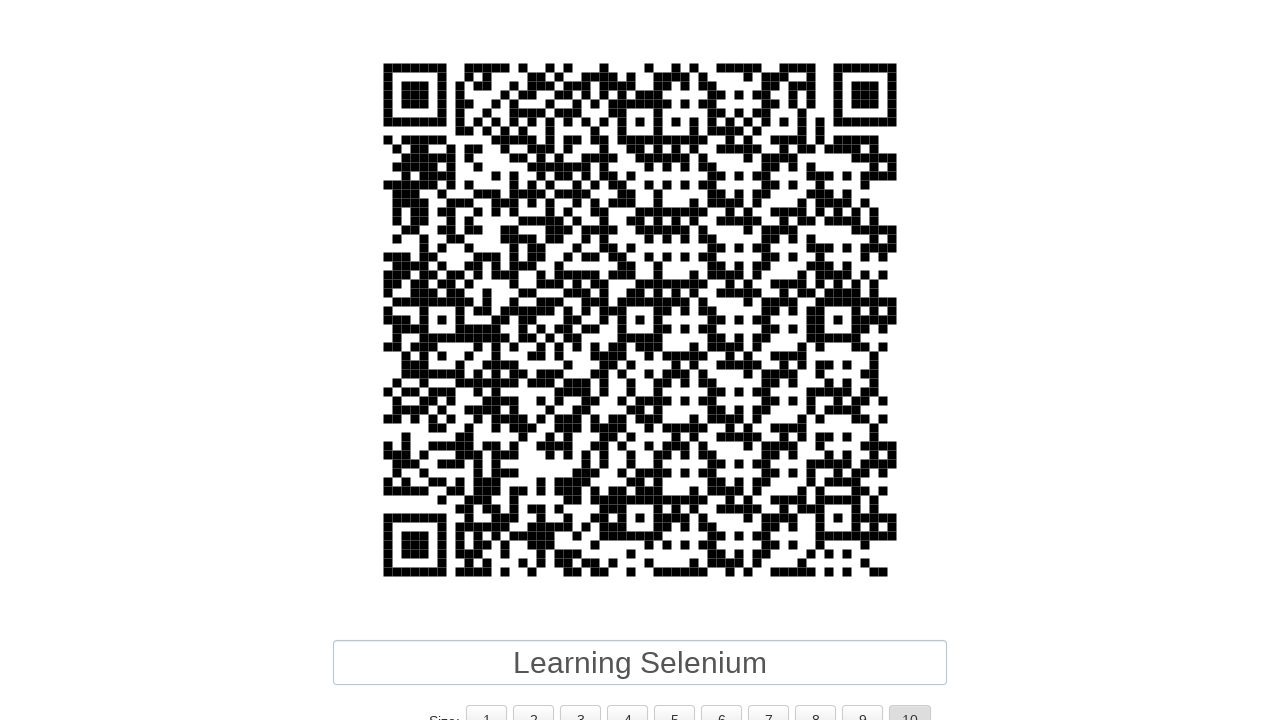

Waited 2 seconds for QR code to generate
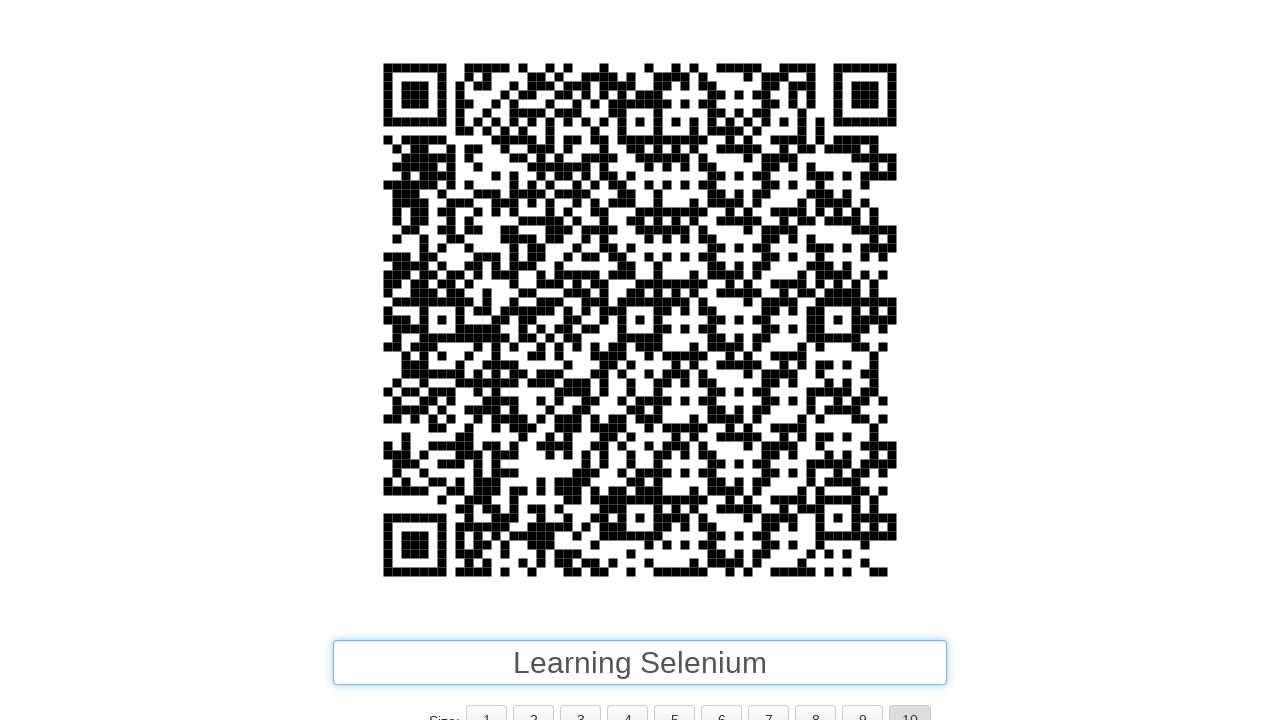

Captured screenshot of generated QR code
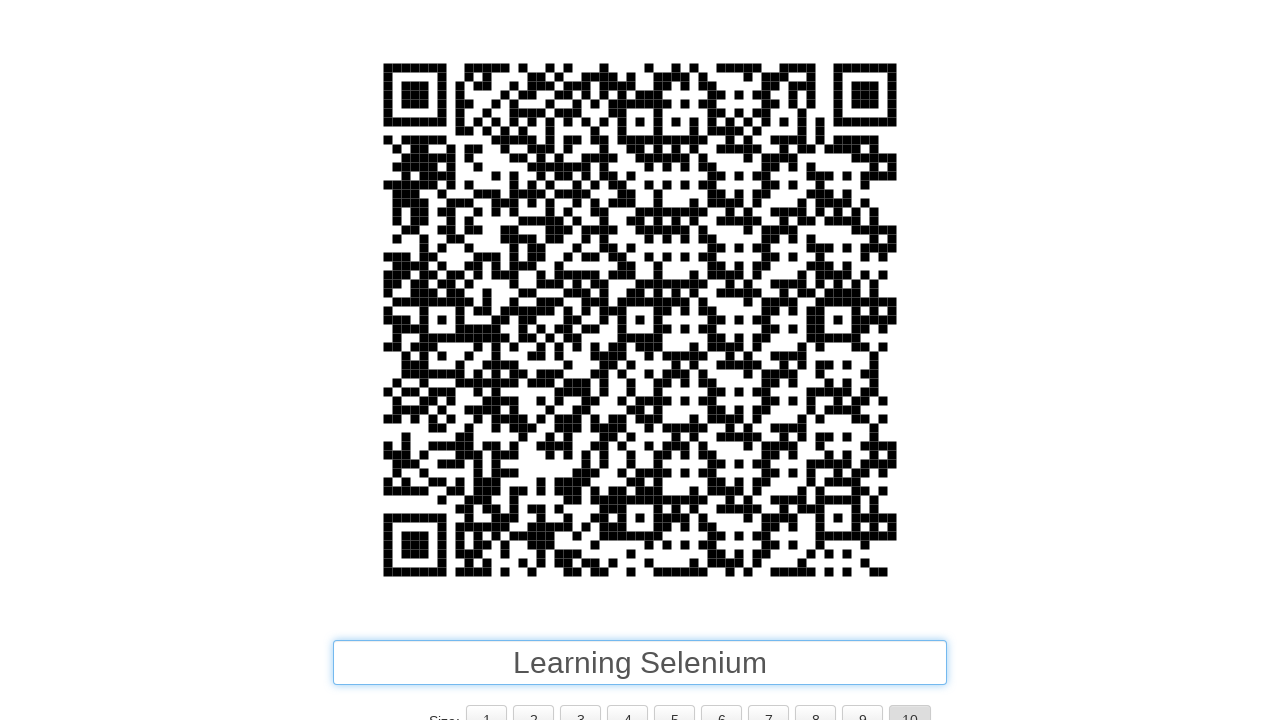

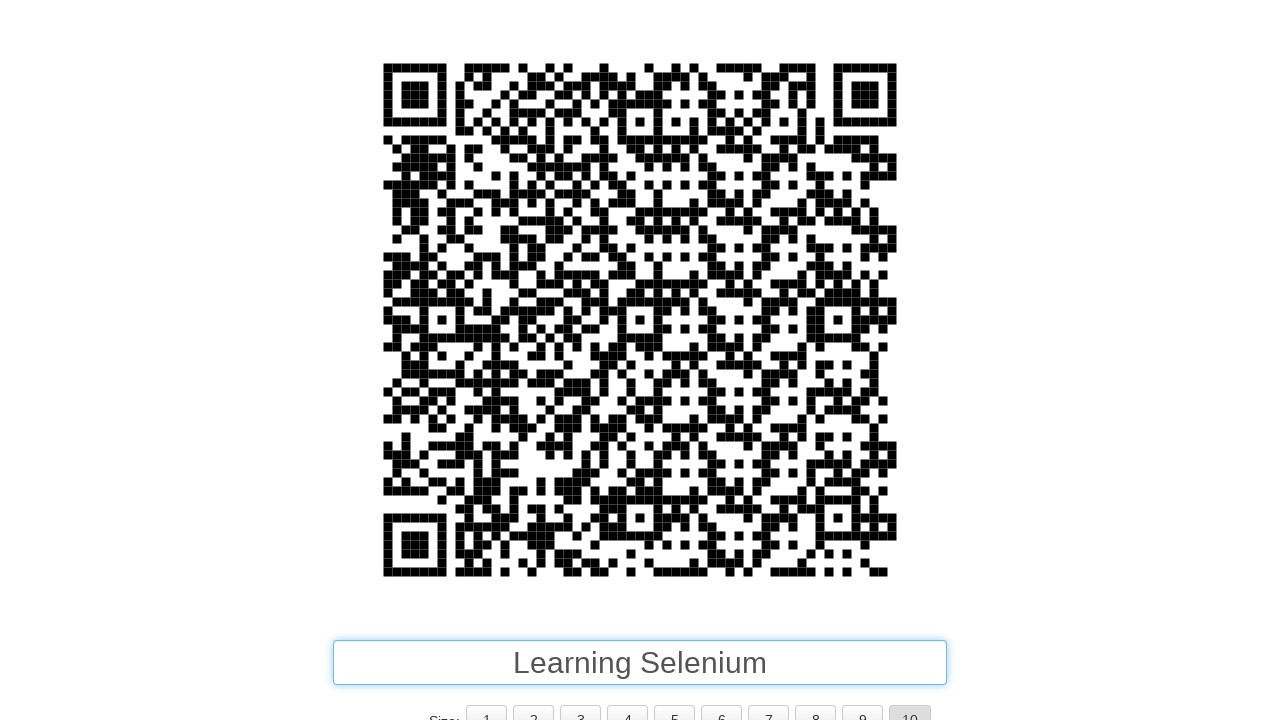